Navigates to Flipkart homepage and verifies the page loads by checking the page title and URL are accessible.

Starting URL: https://www.flipkart.com/

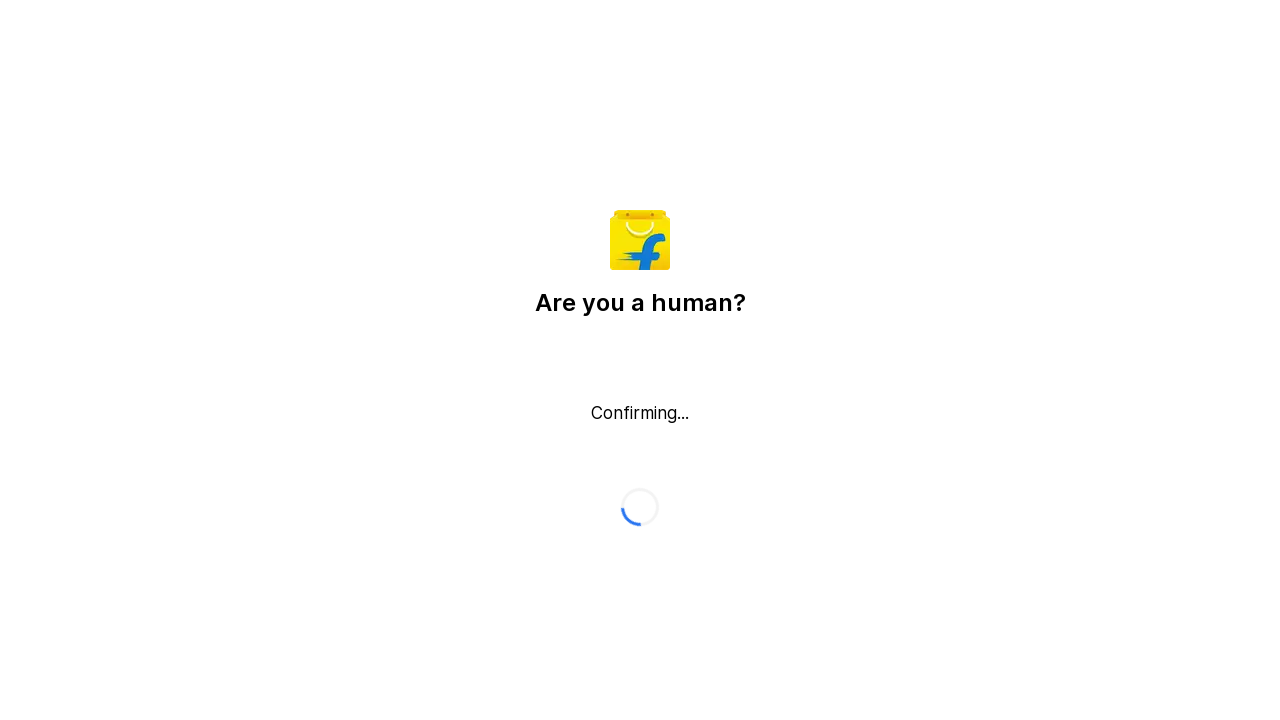

Waited for page to load with domcontentloaded state
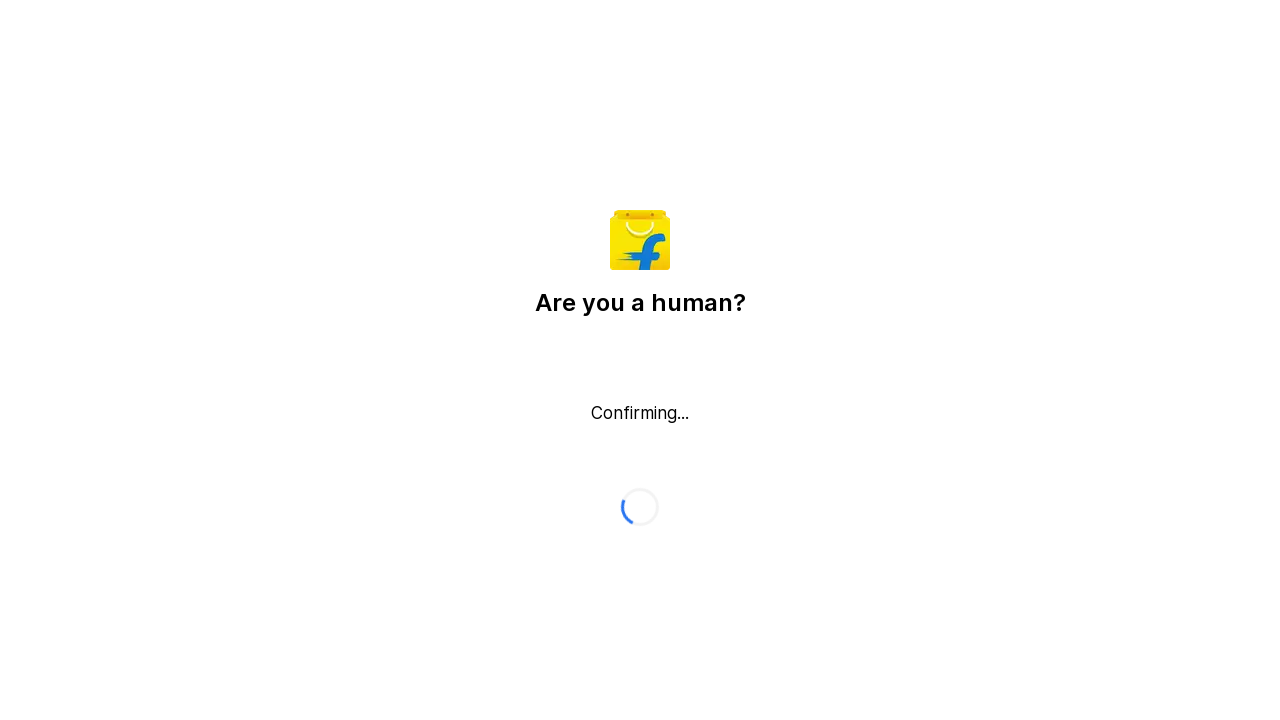

Retrieved page title: Flipkart reCAPTCHA
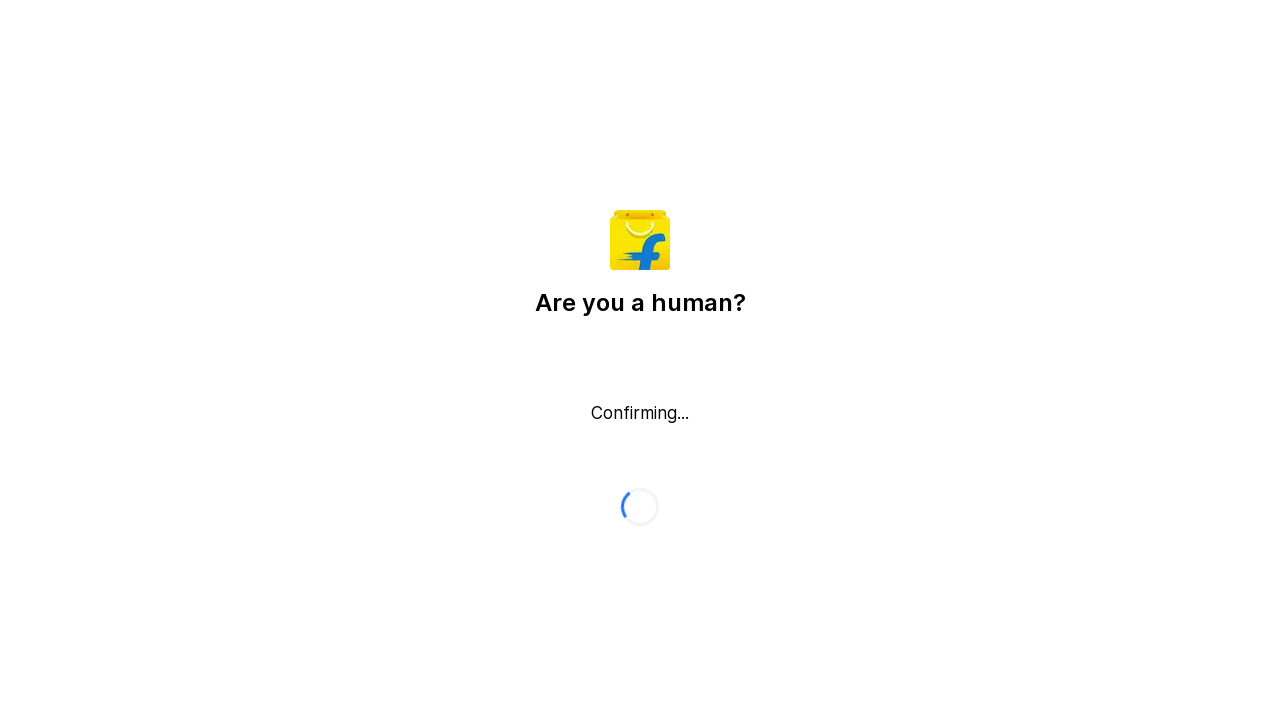

Retrieved current URL: https://www.flipkart.com/
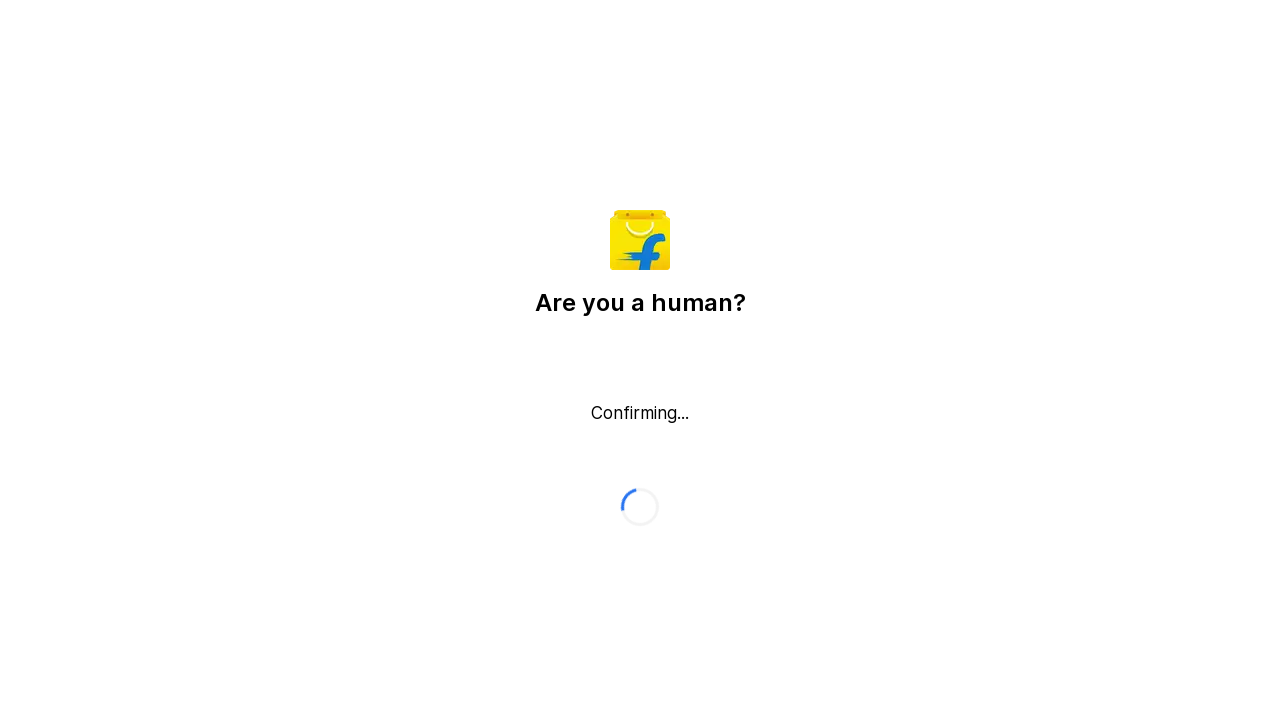

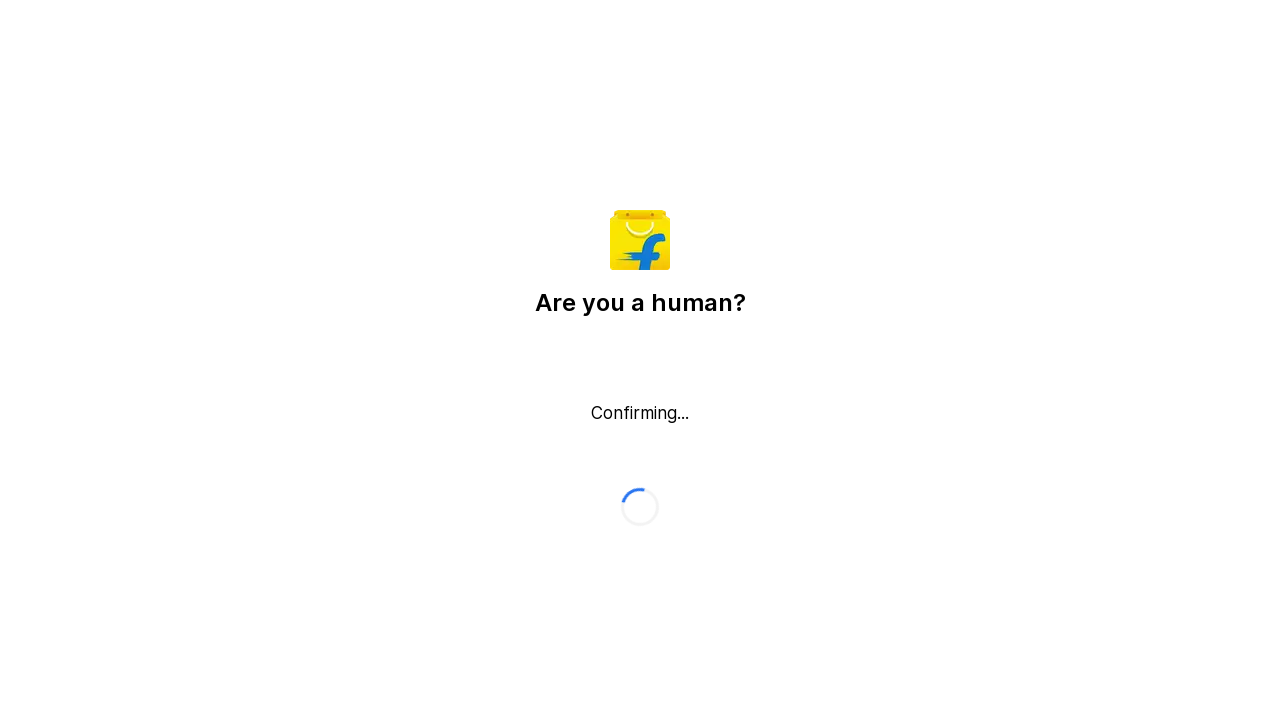